Tests the bank manager's customers list functionality by adding a customer, opening an account, and then verifying the customer appears in the list

Starting URL: https://www.globalsqa.com/angularJs-protractor/BankingProject/#/login

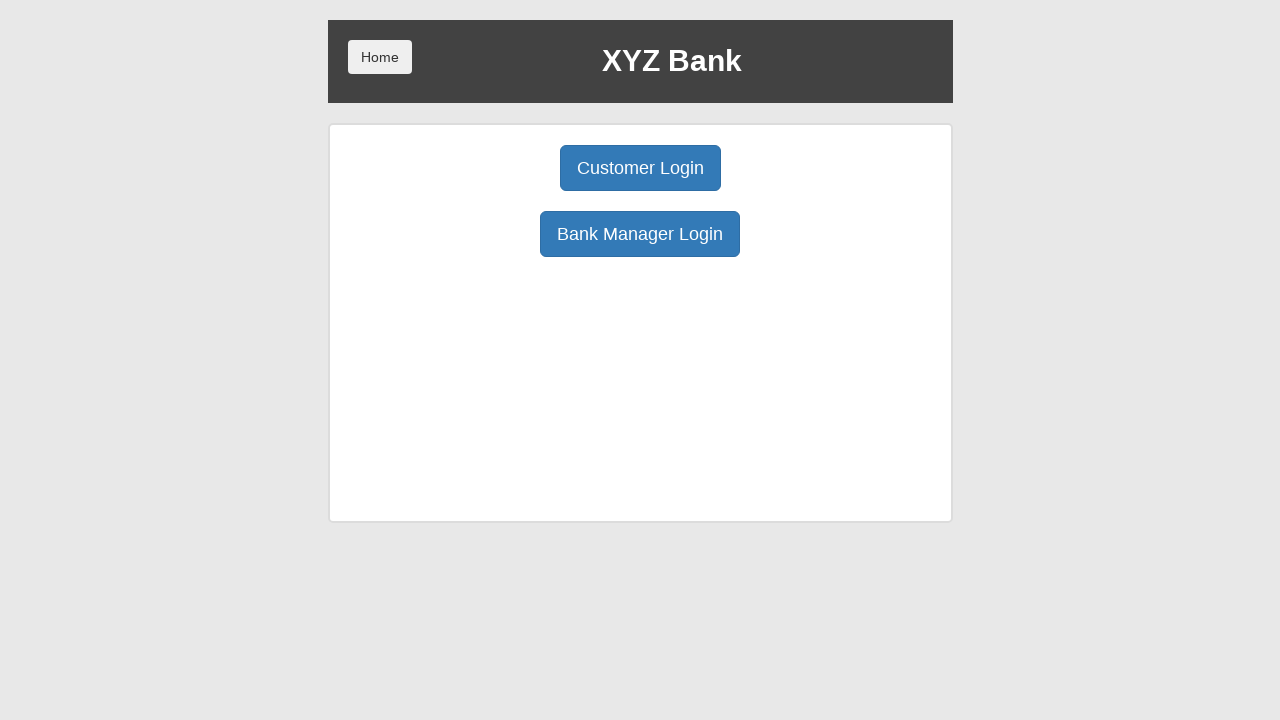

Clicked Bank Manager Login button at (640, 234) on button:has-text('Bank Manager Login')
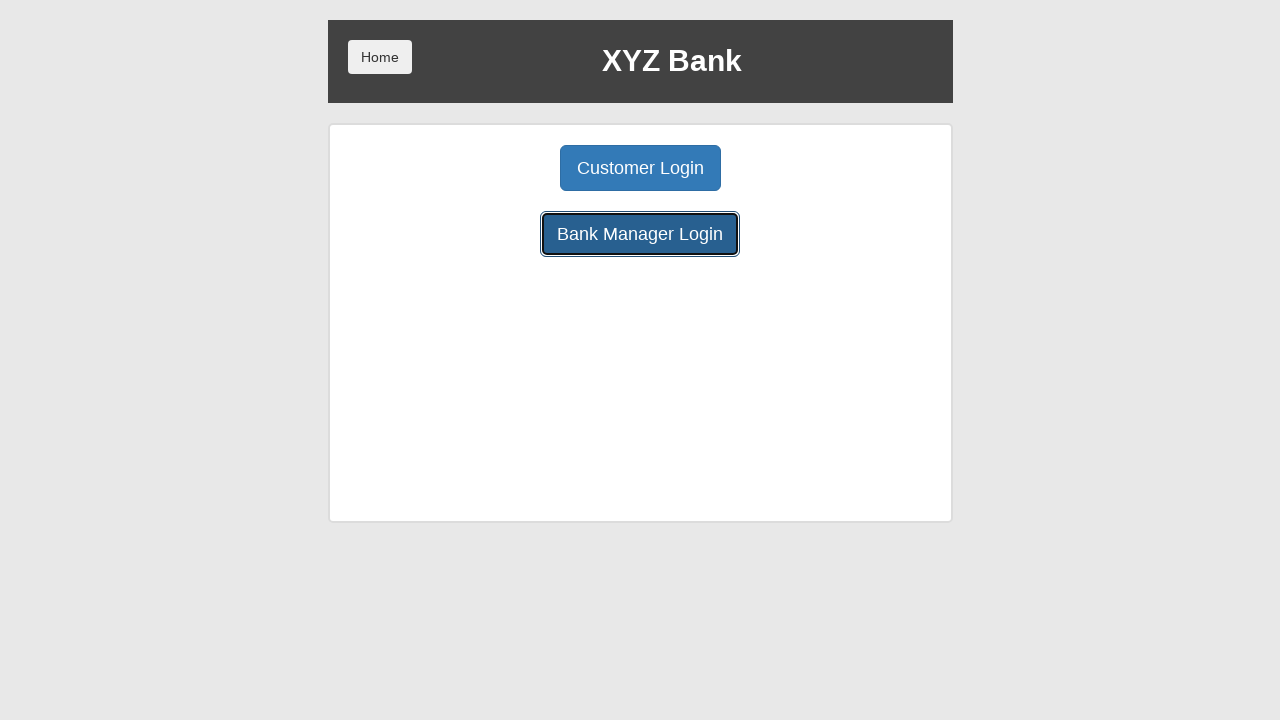

Clicked Add Customer tab at (502, 168) on button[ng-class='btnClass1']
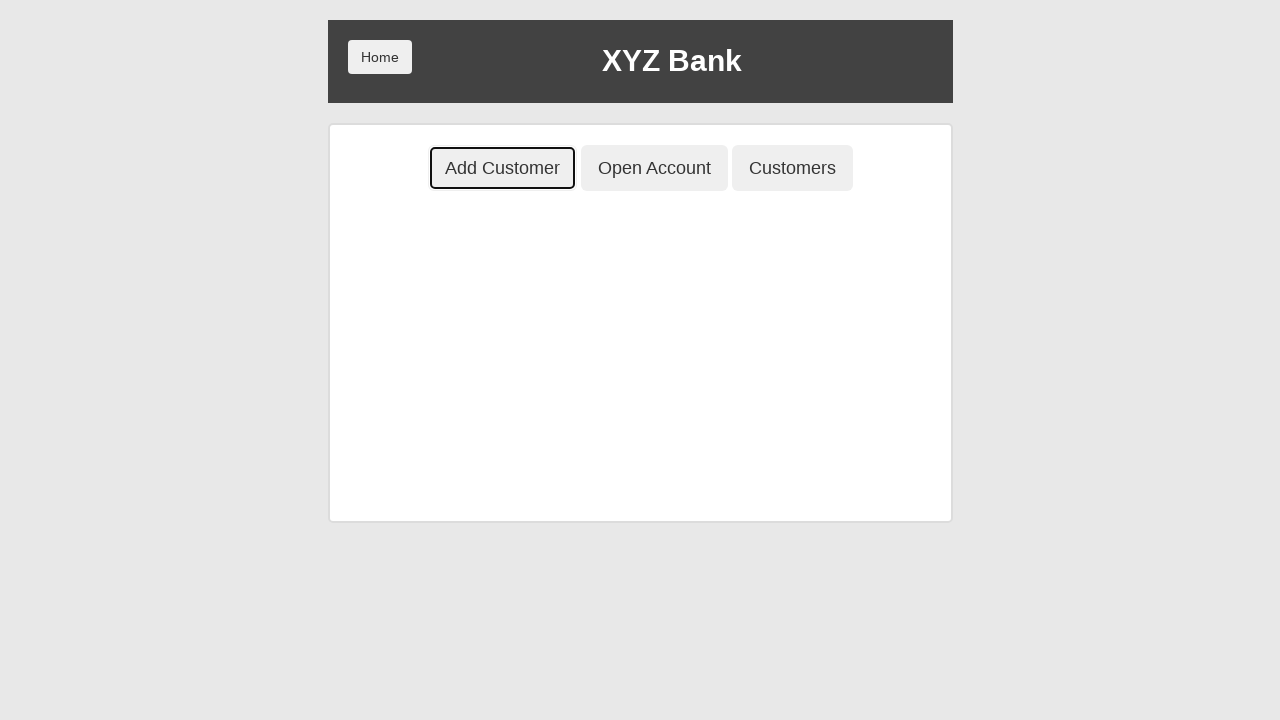

Filled First Name field with 'Anna' on input[placeholder='First Name']
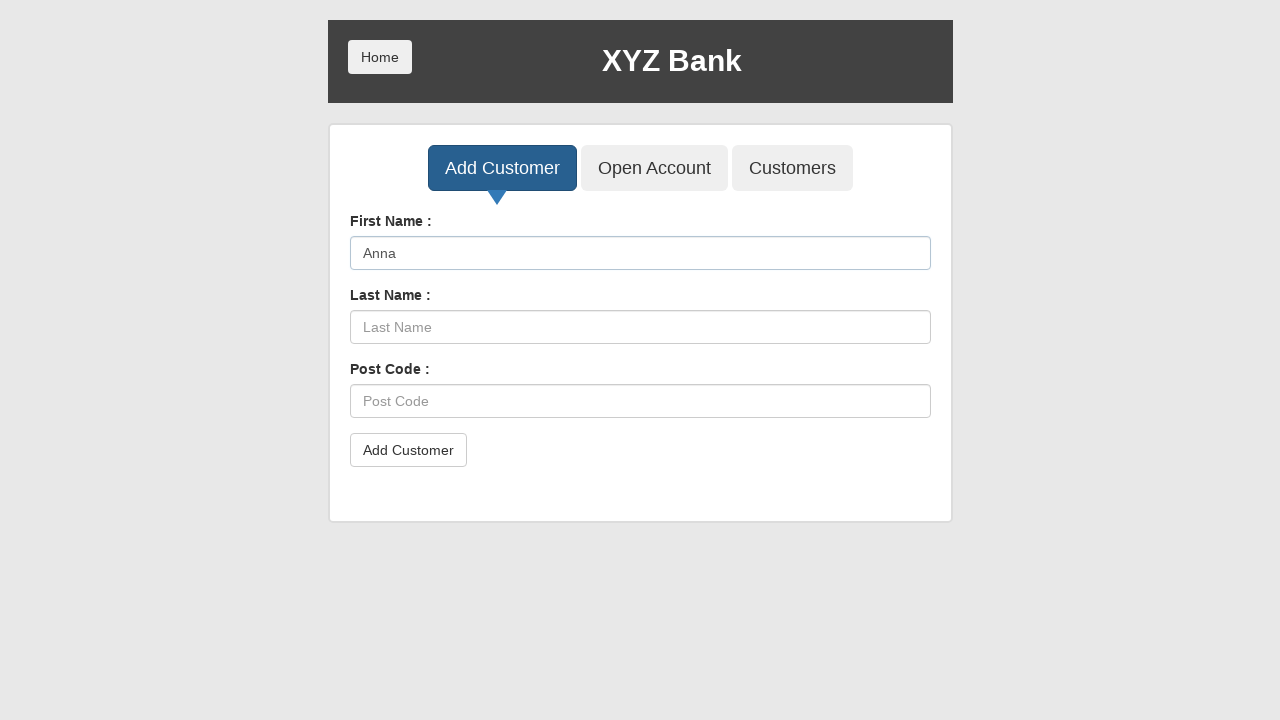

Filled Last Name field with 'March' on input[placeholder='Last Name']
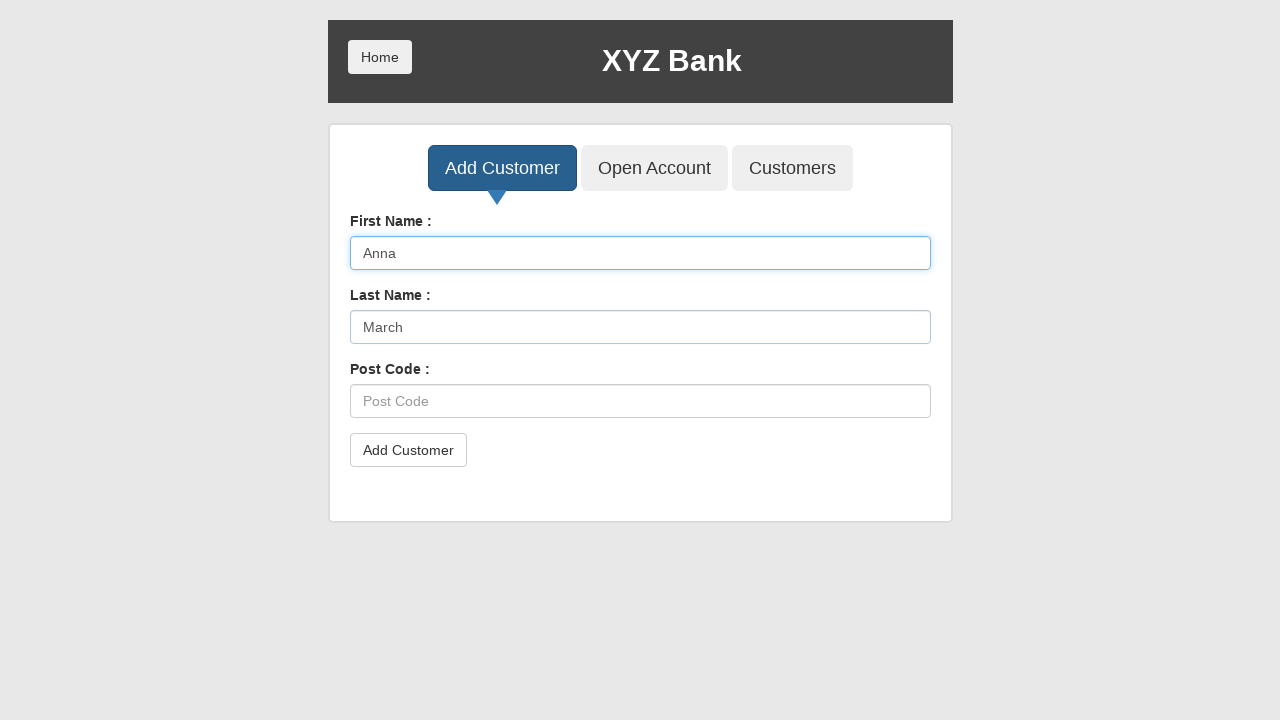

Filled Post Code field with '60126' on input[placeholder='Post Code']
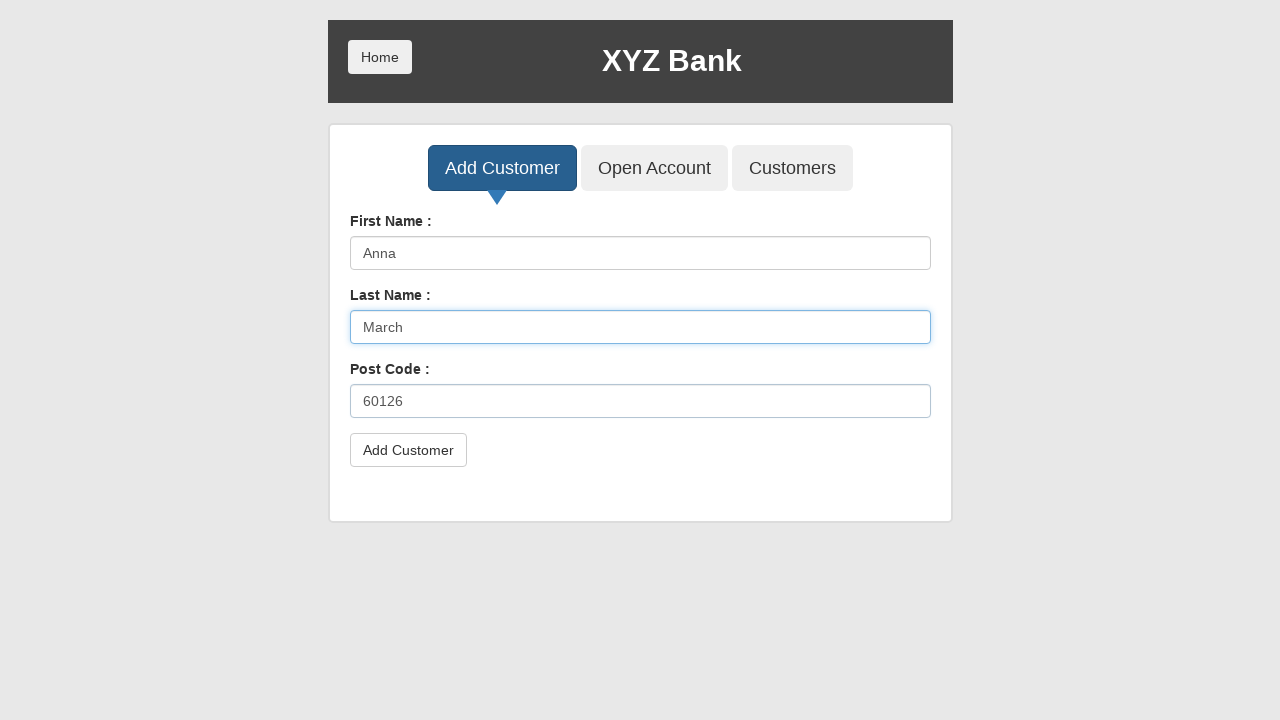

Clicked submit button to add customer at (408, 450) on button[type='submit']
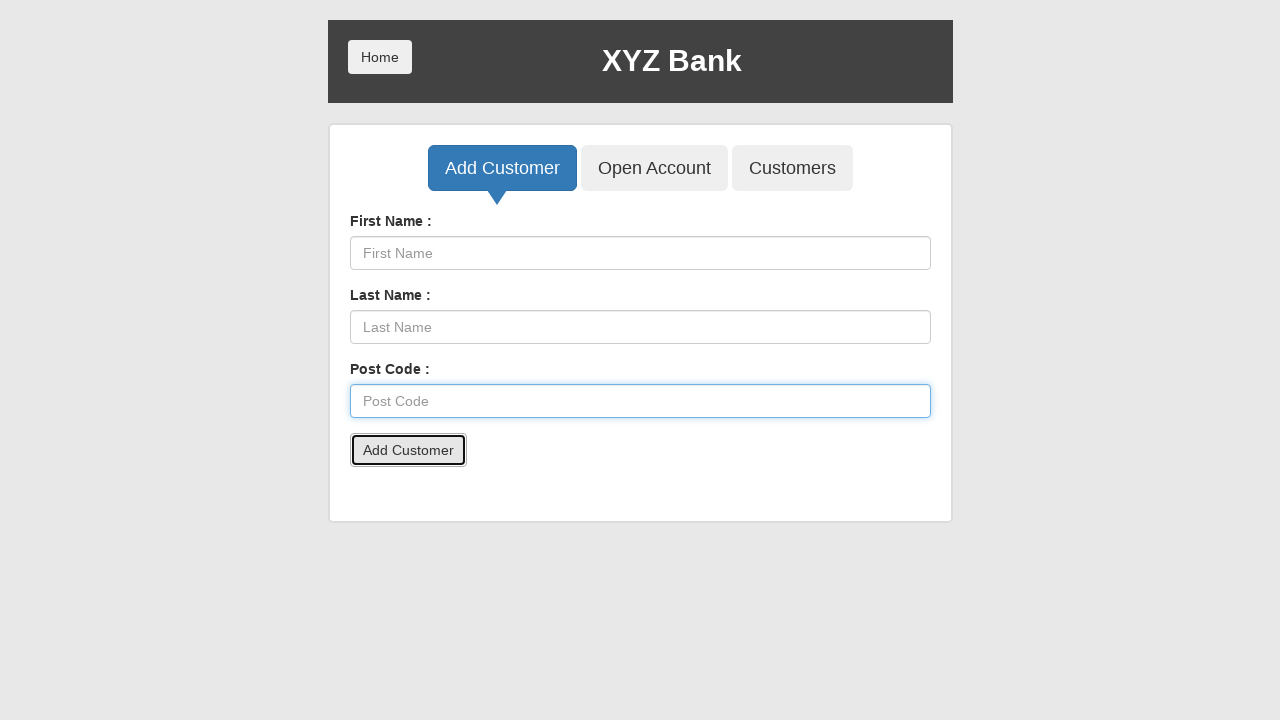

Accepted success dialog for customer addition
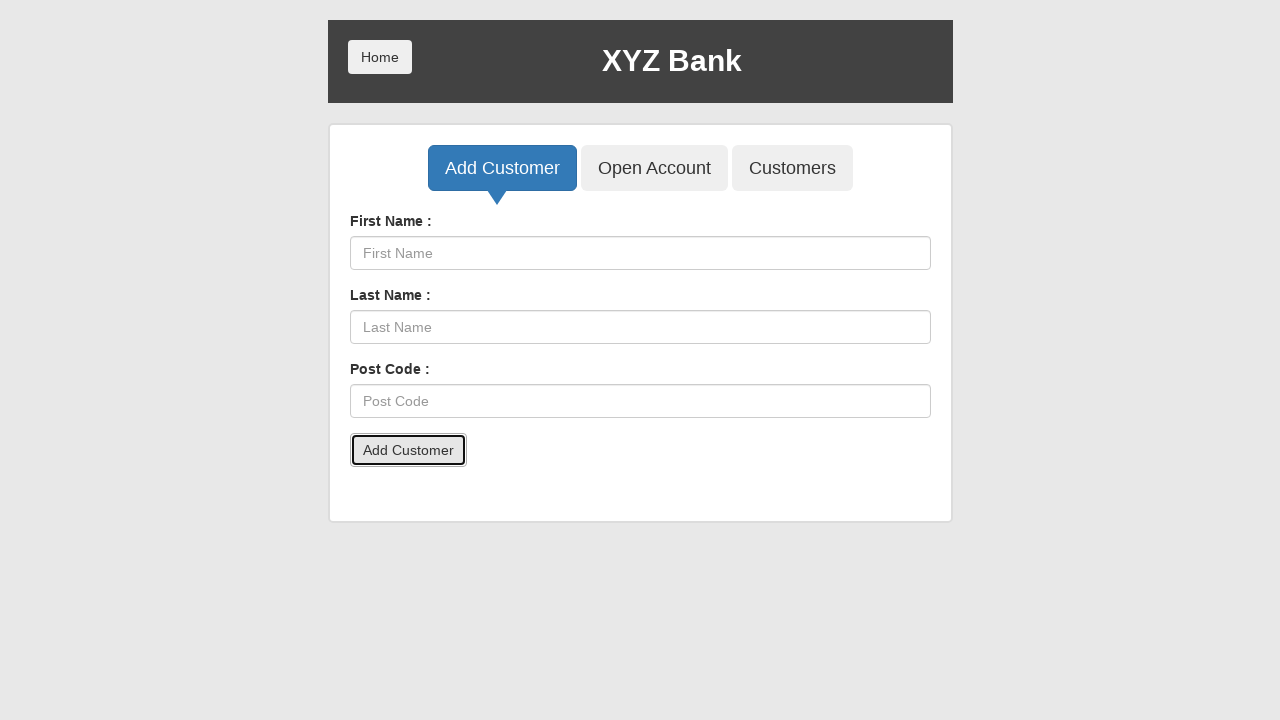

Clicked Open Account tab at (654, 168) on button[ng-class='btnClass2']
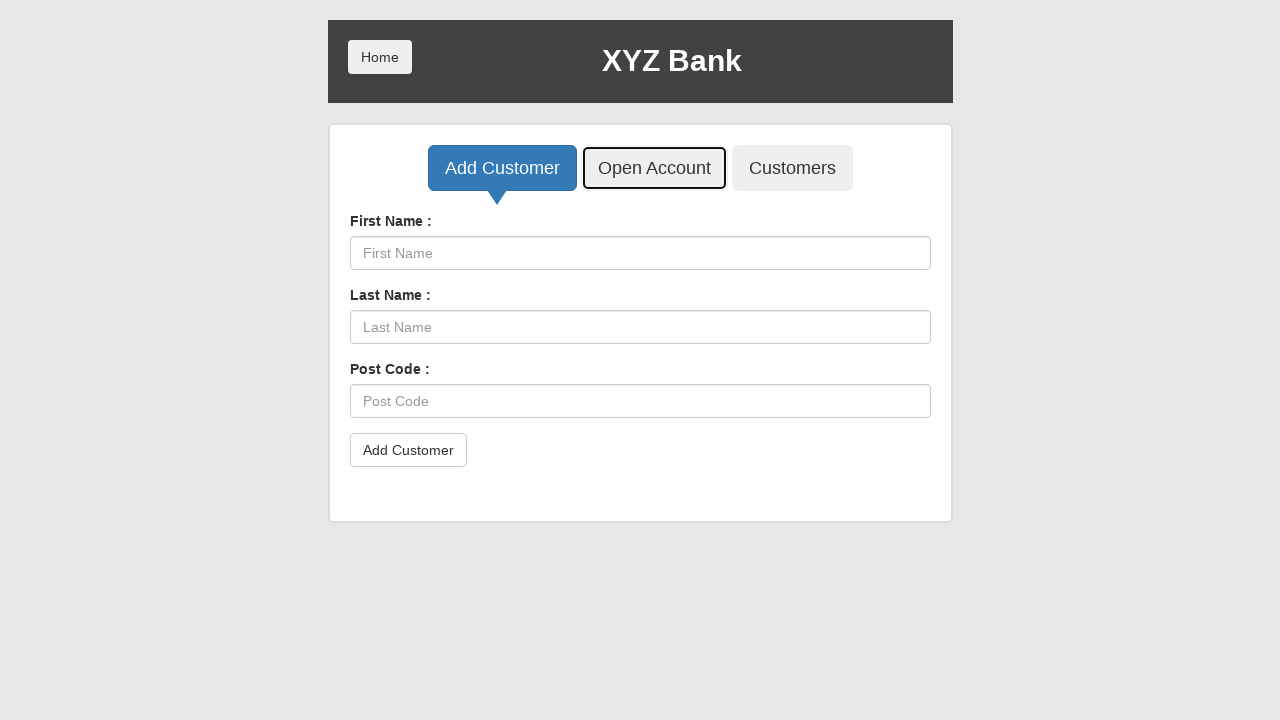

Selected customer 'Anna March' from dropdown on select#userSelect
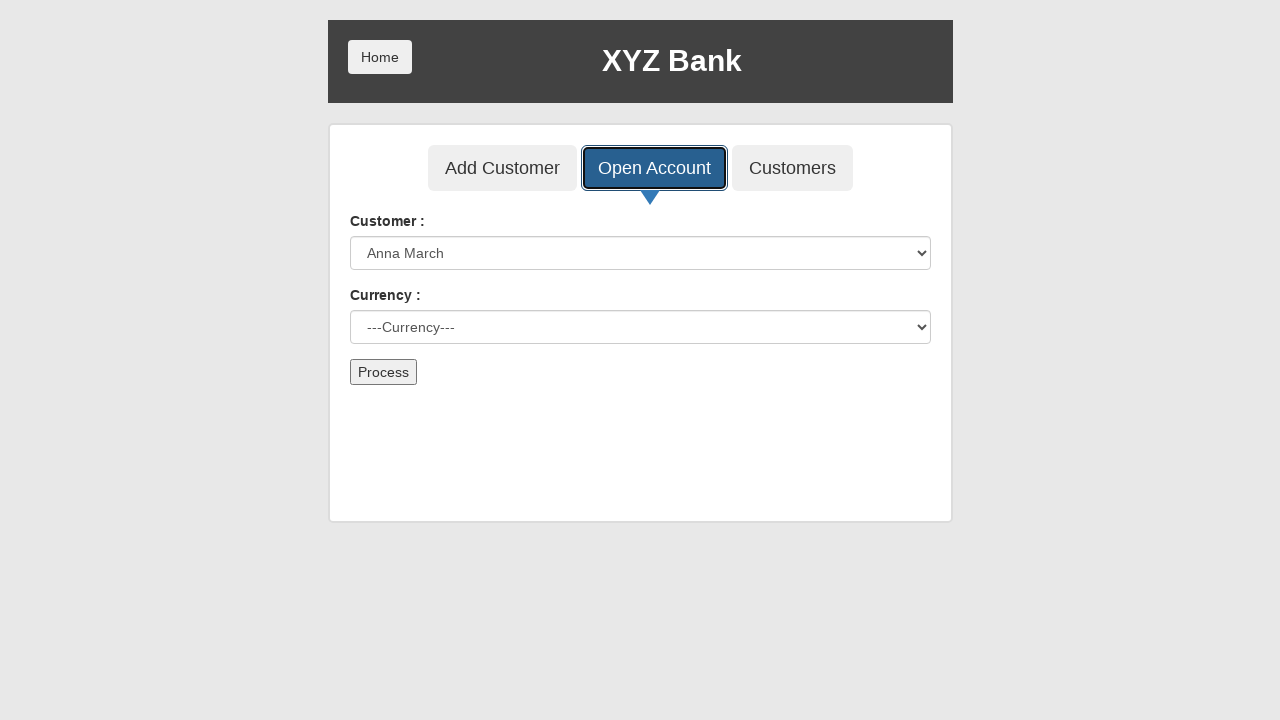

Selected 'Dollar' as currency on select#currency
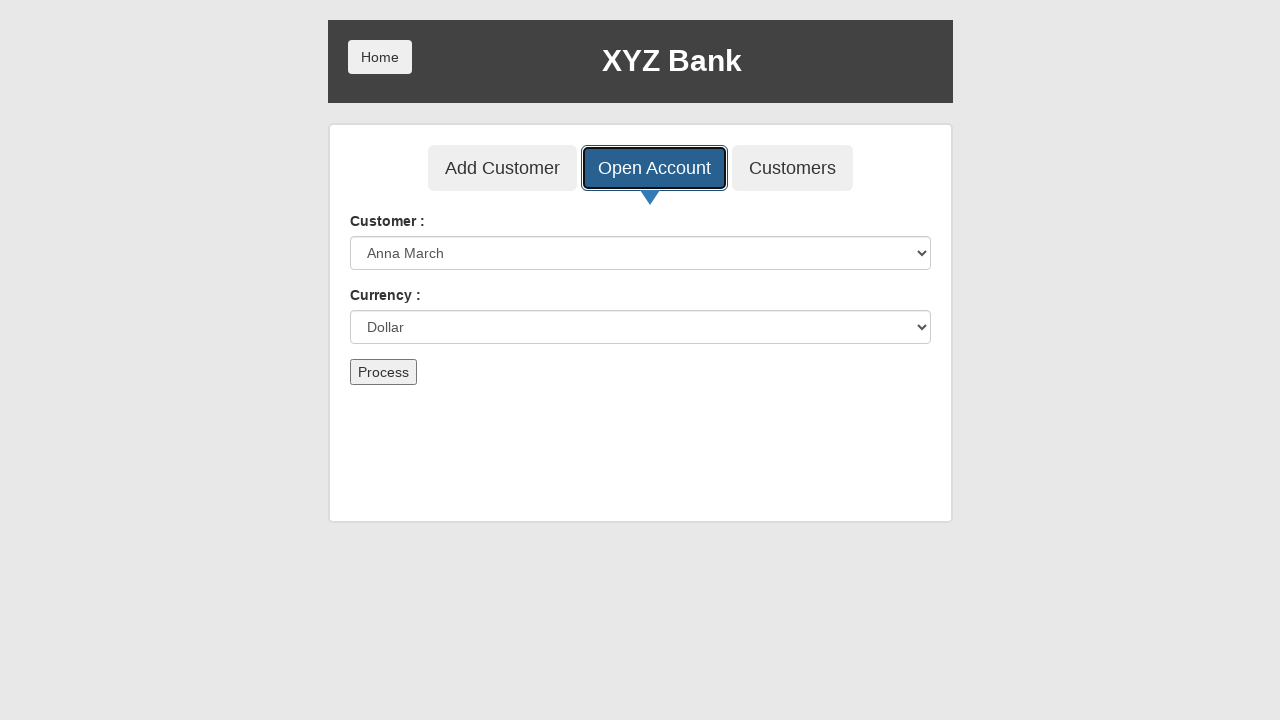

Clicked submit button to open account at (383, 372) on button[type='submit']
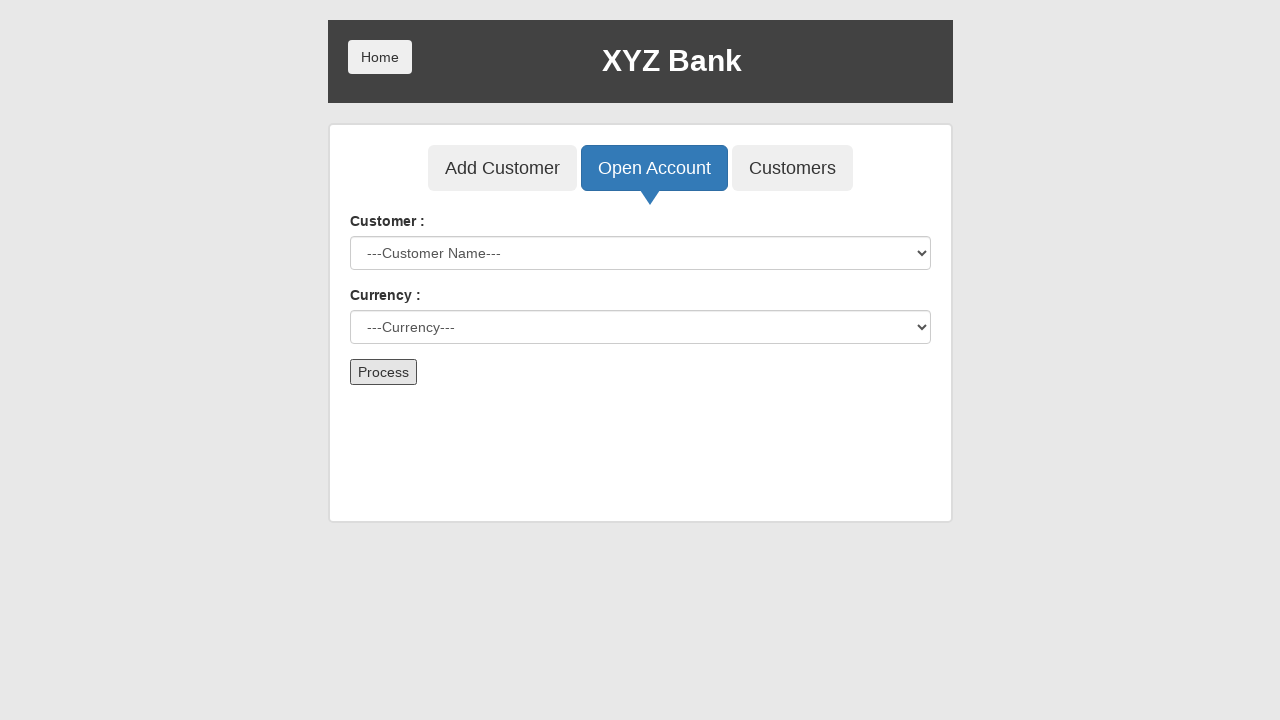

Accepted success dialog for account creation
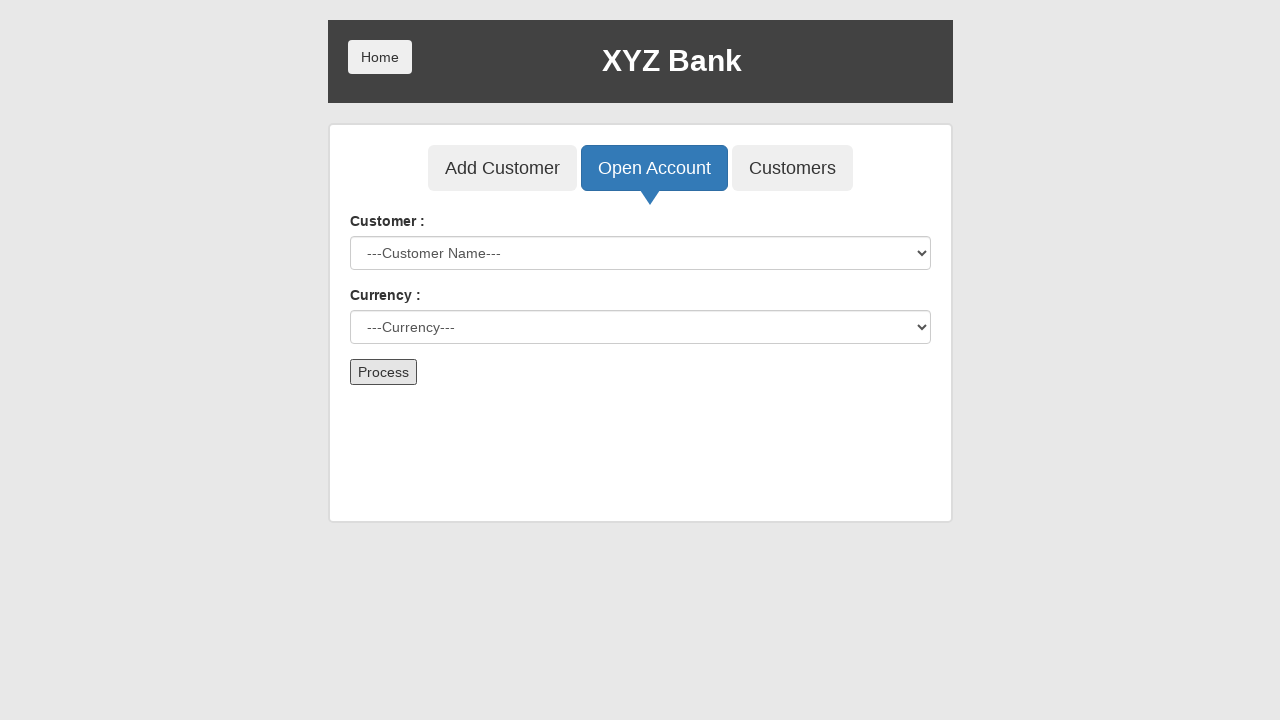

Clicked Customers tab to view customer list at (792, 168) on button[ng-class='btnClass3']
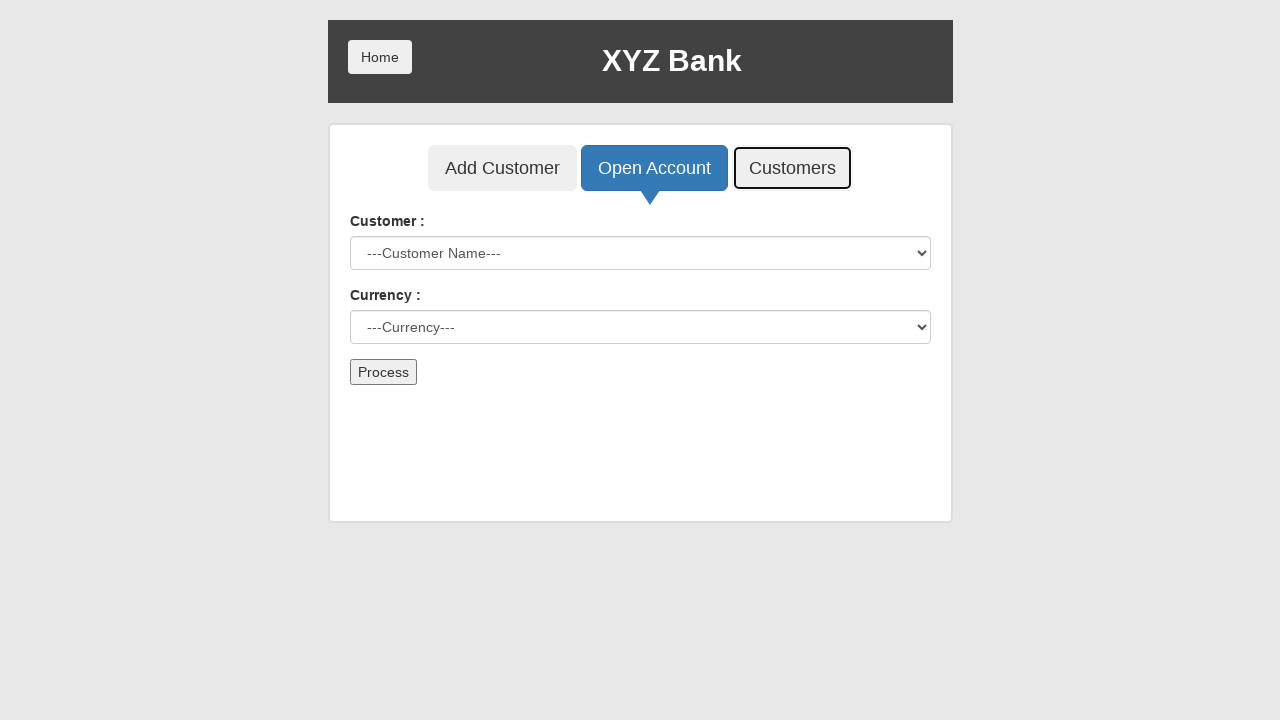

Customers table loaded successfully
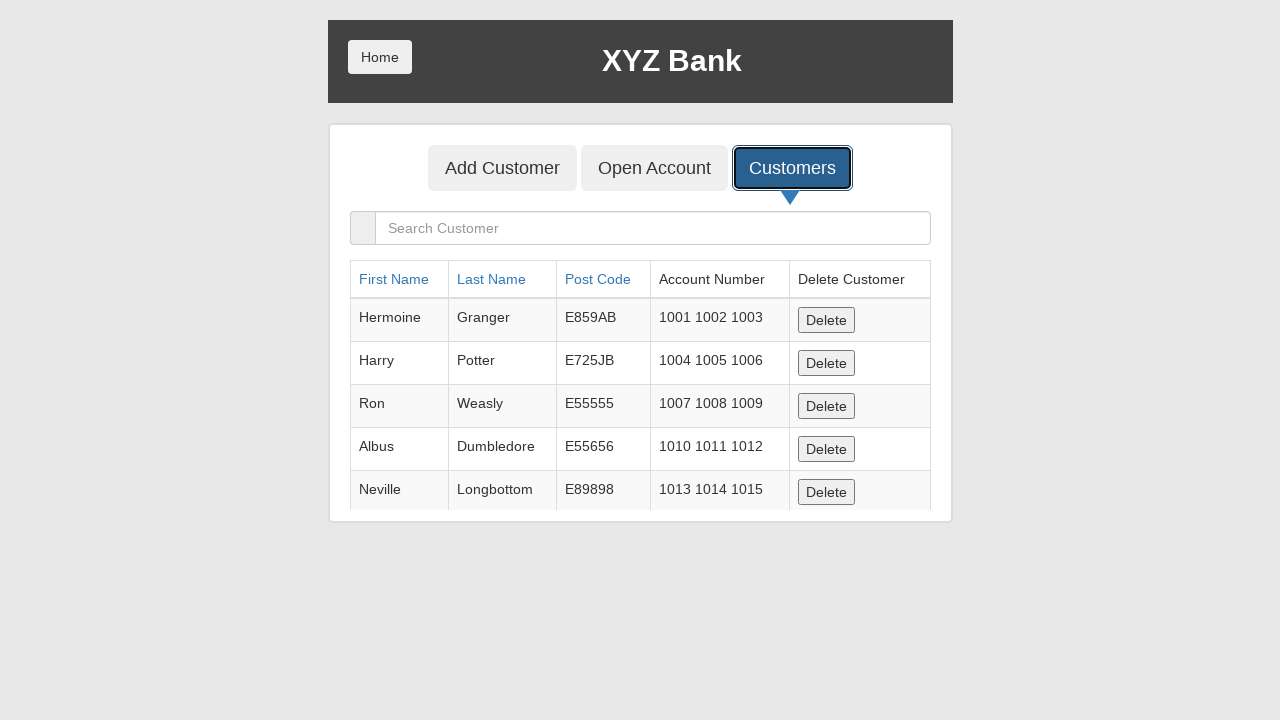

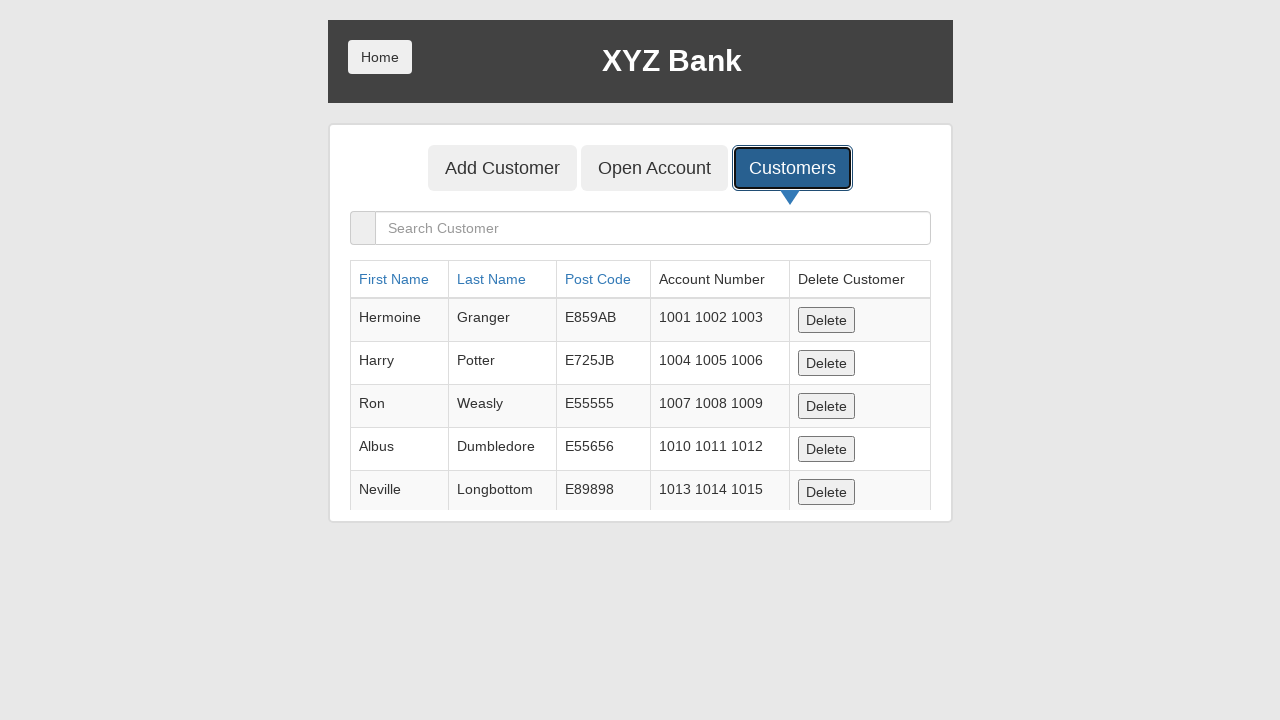